Tests browser tab switching on W3Schools by clicking "Try it Yourself" link, switching to the new editor tab, and verifying the URL contains "default"

Starting URL: https://www.w3schools.com/html/

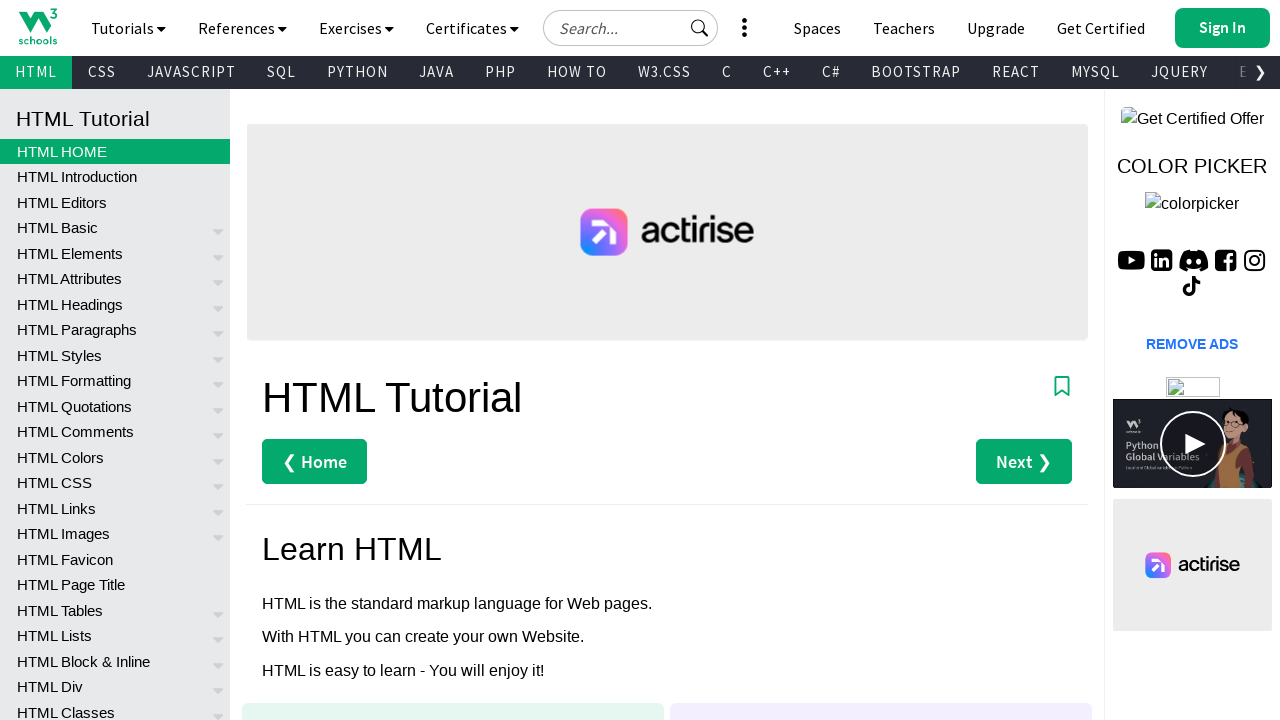

Clicked 'Try it Yourself »' link to open new editor tab at (334, 361) on text=Try it Yourself »
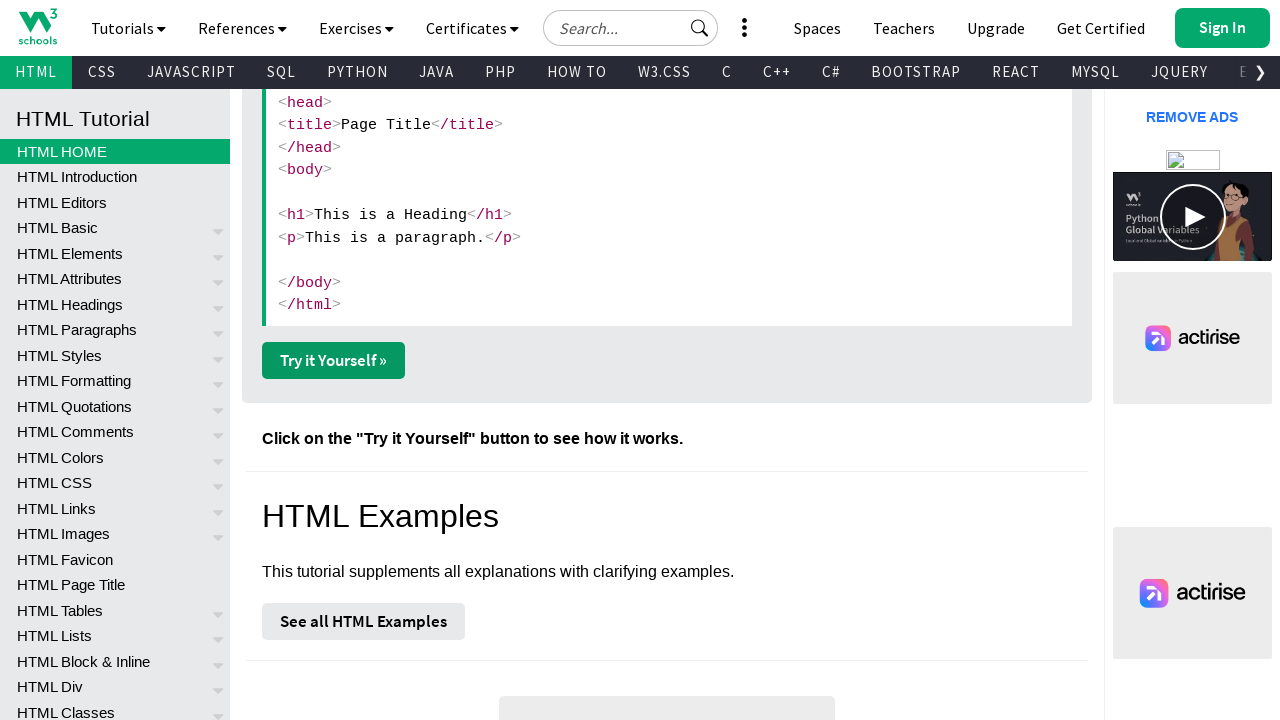

Captured new browser tab from context
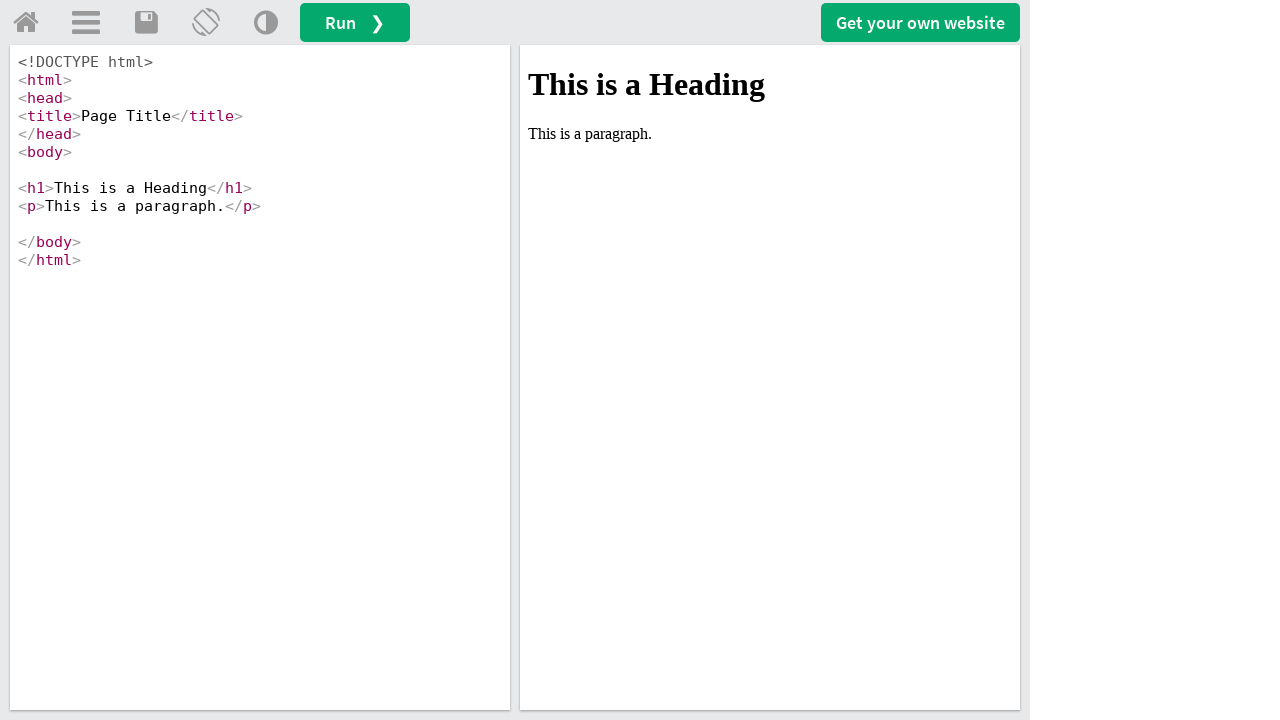

New editor tab loaded successfully
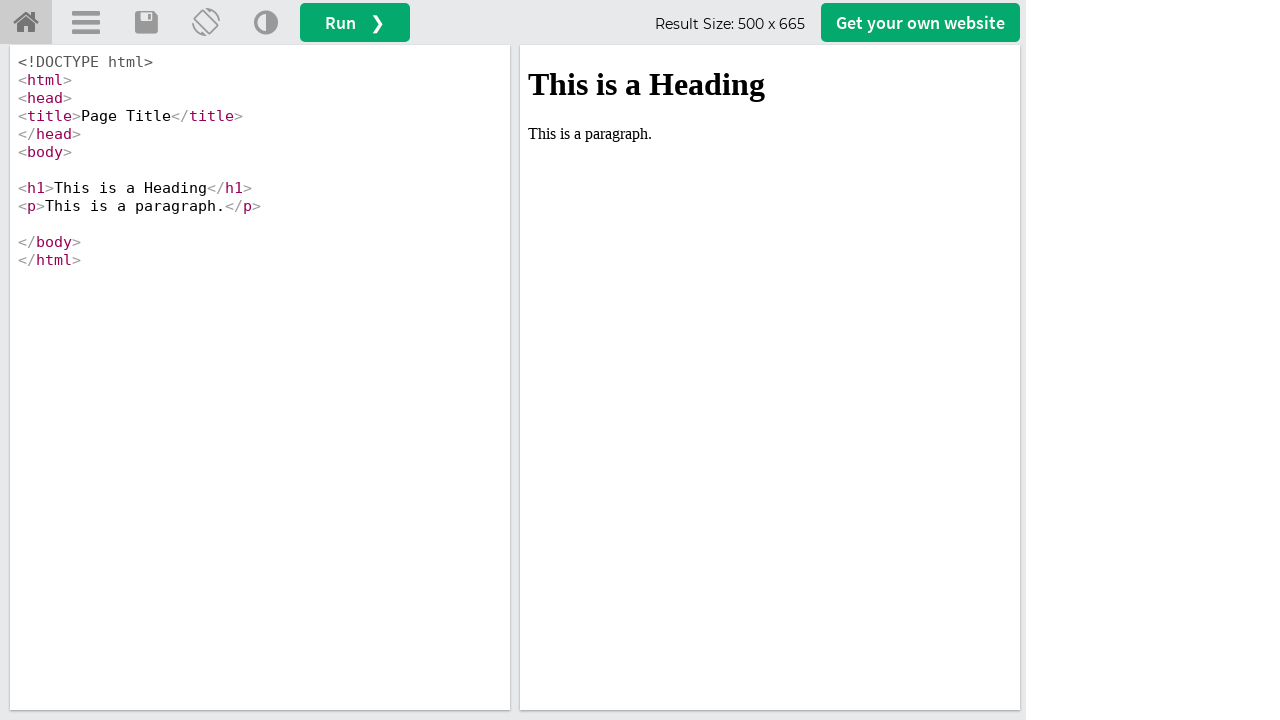

Verified URL contains 'default'
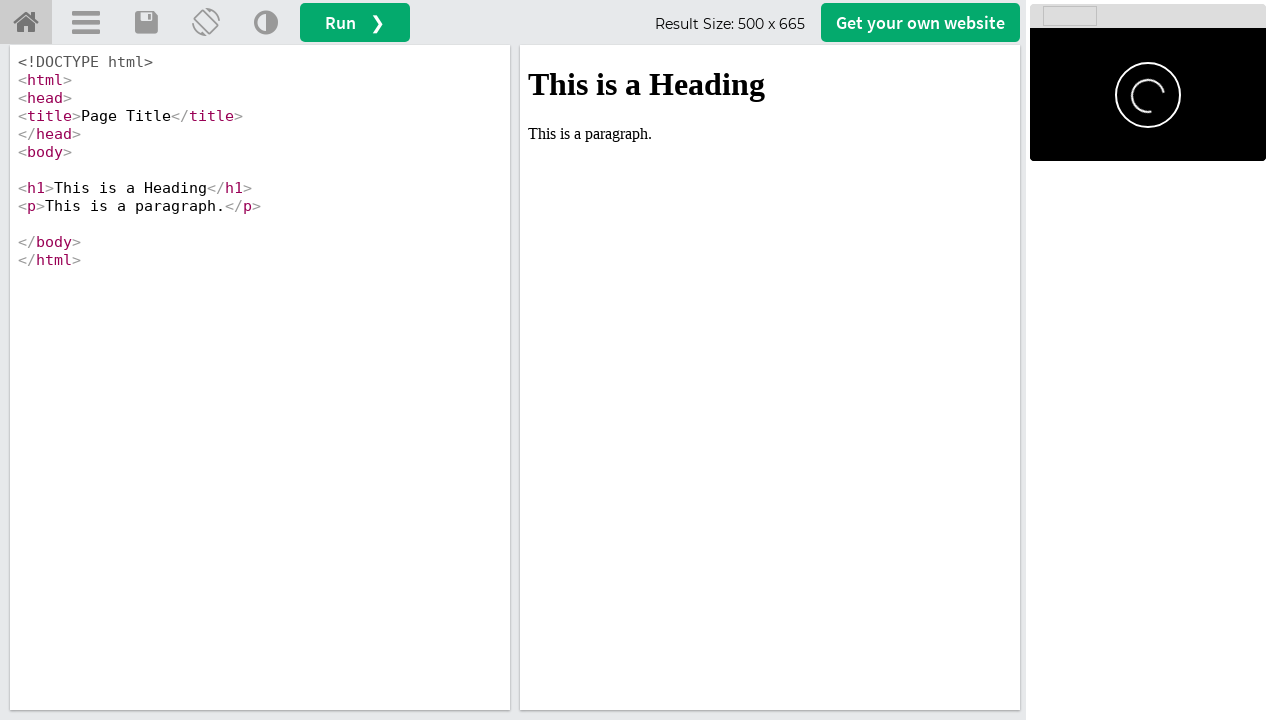

Closed the editor tab
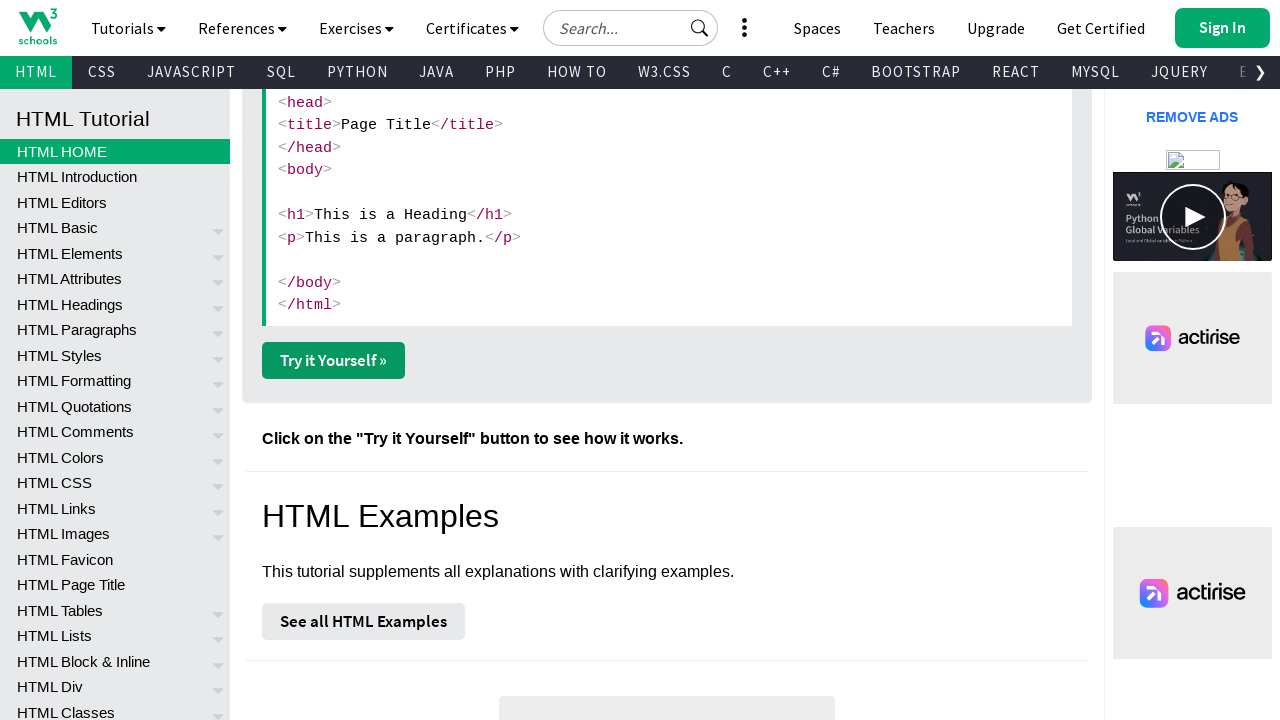

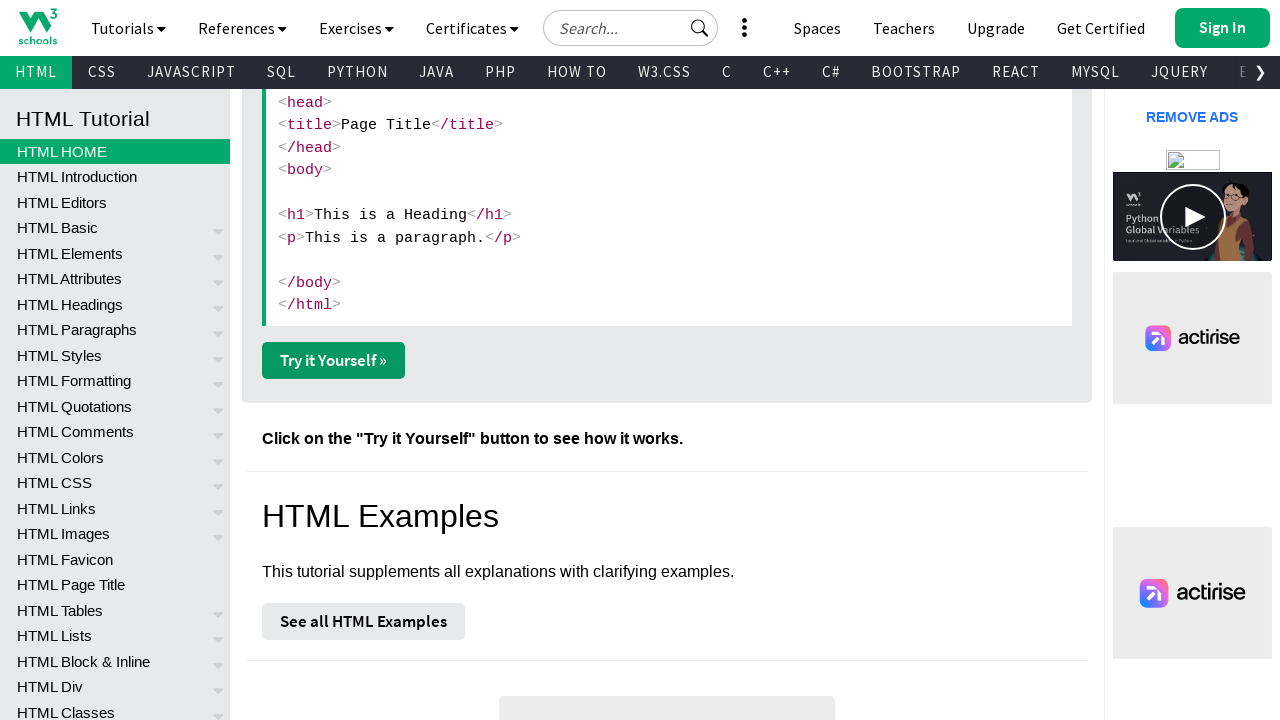